Tests login functionality with valid credentials on SauceDemo website

Starting URL: https://www.saucedemo.com/

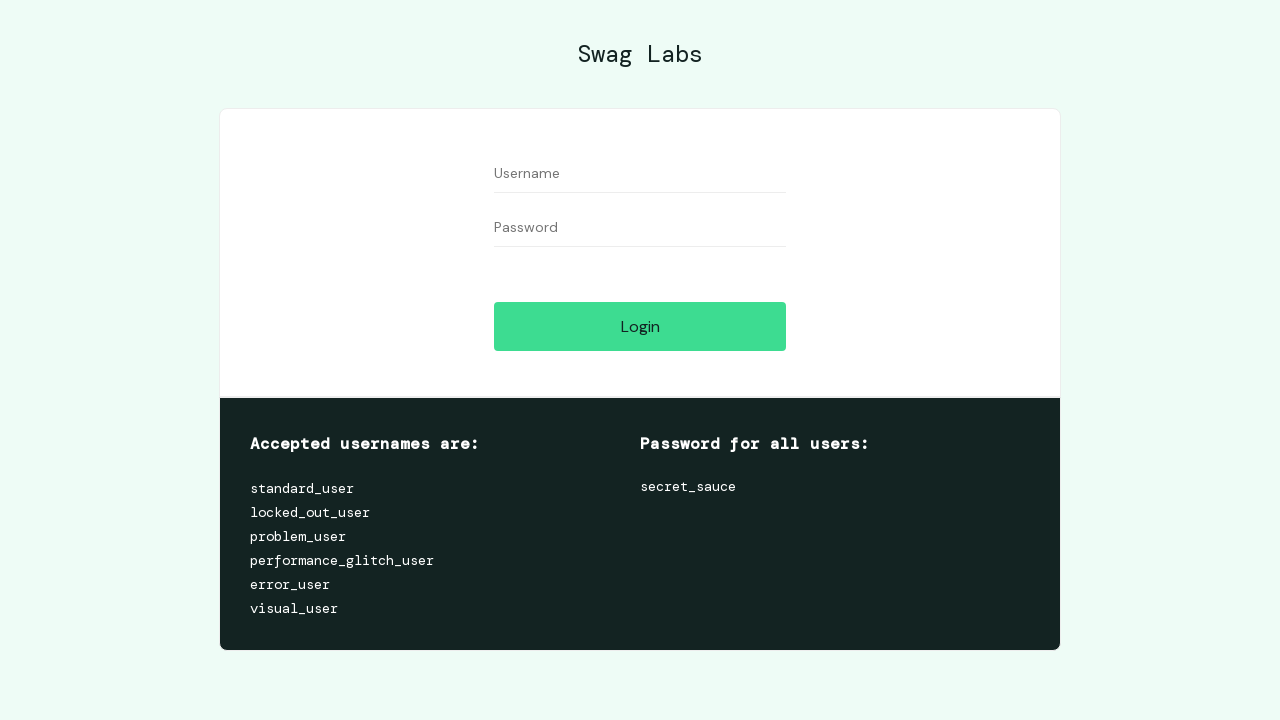

Filled username field with 'standard_user' on #user-name
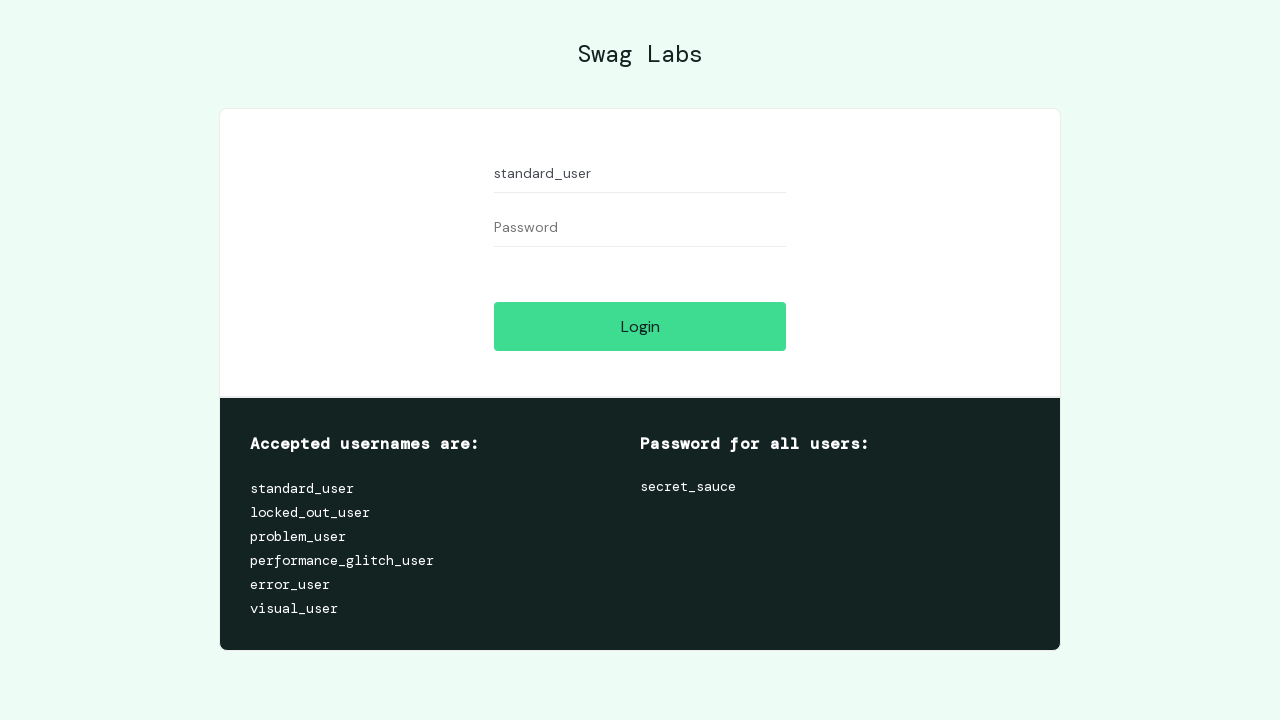

Filled password field with 'secret_sauce' on #password
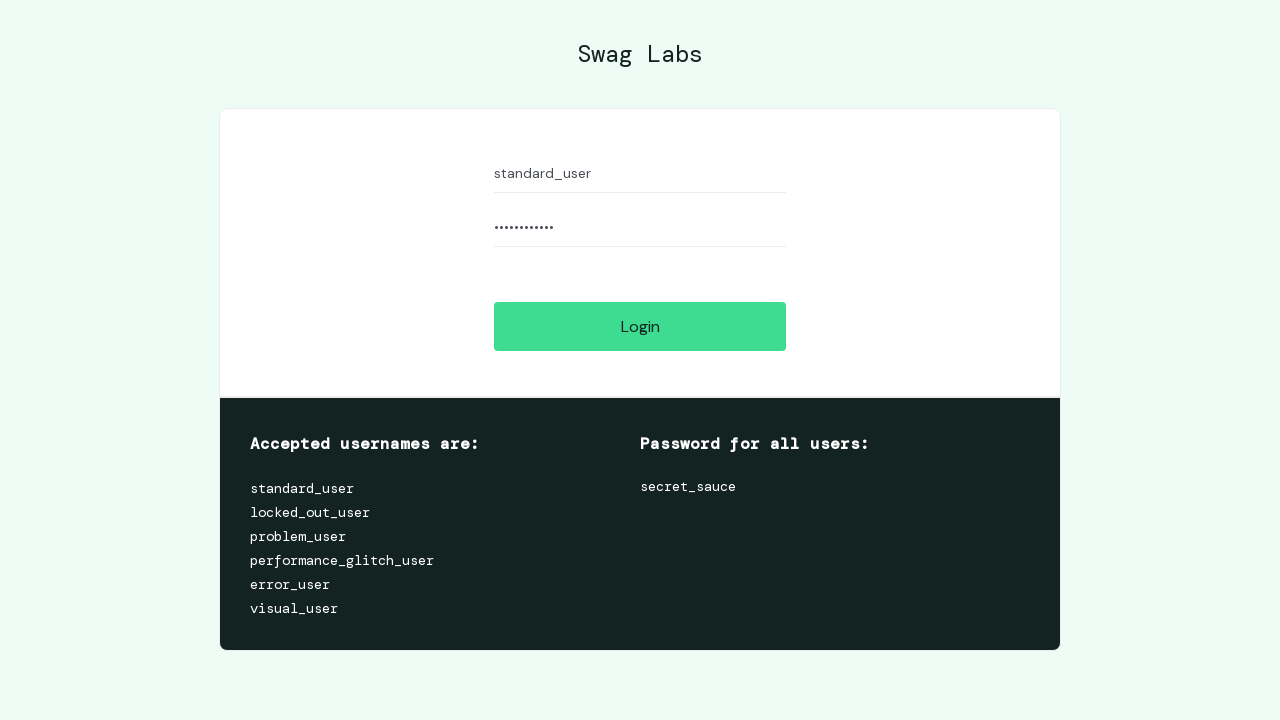

Clicked login button at (640, 326) on #login-button
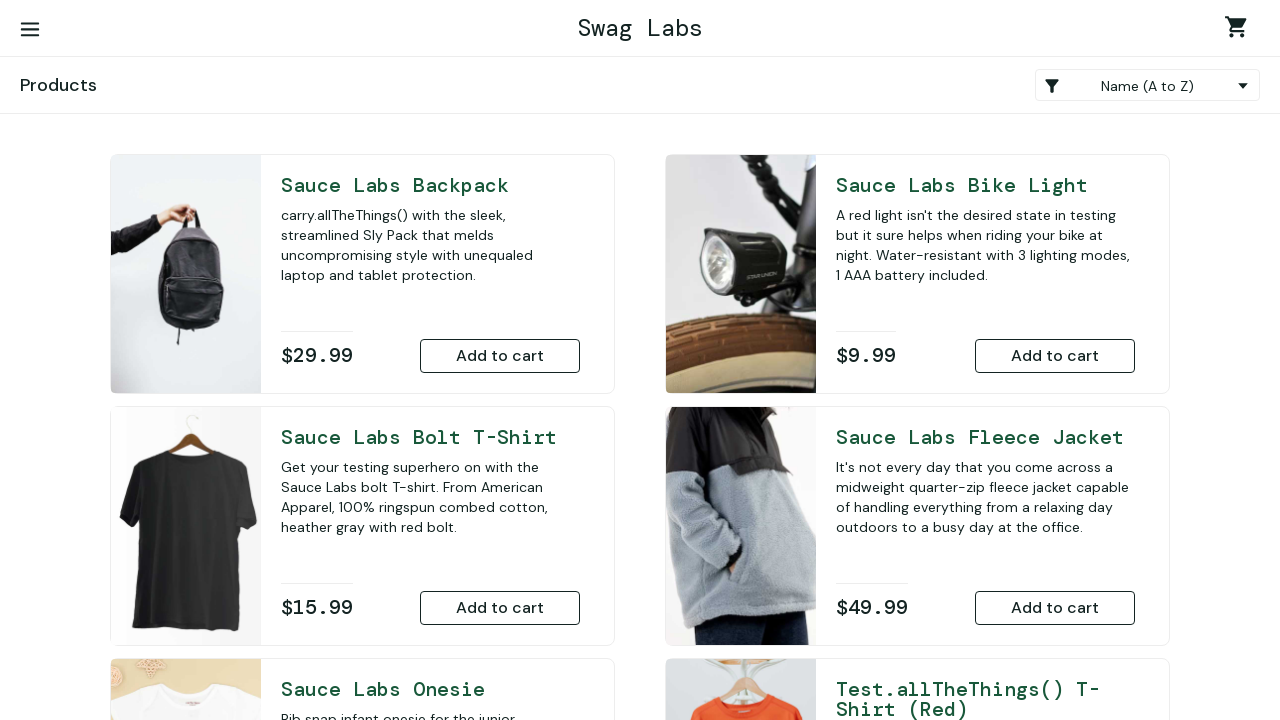

Inventory page loaded successfully after login
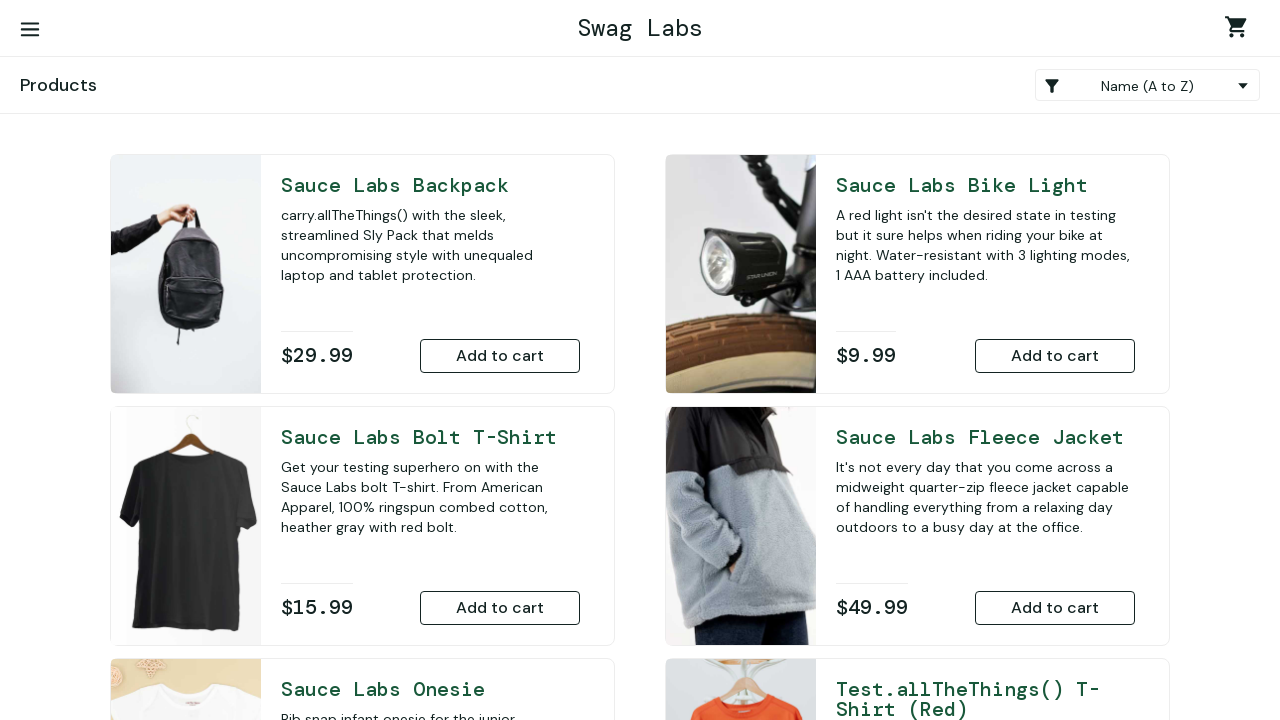

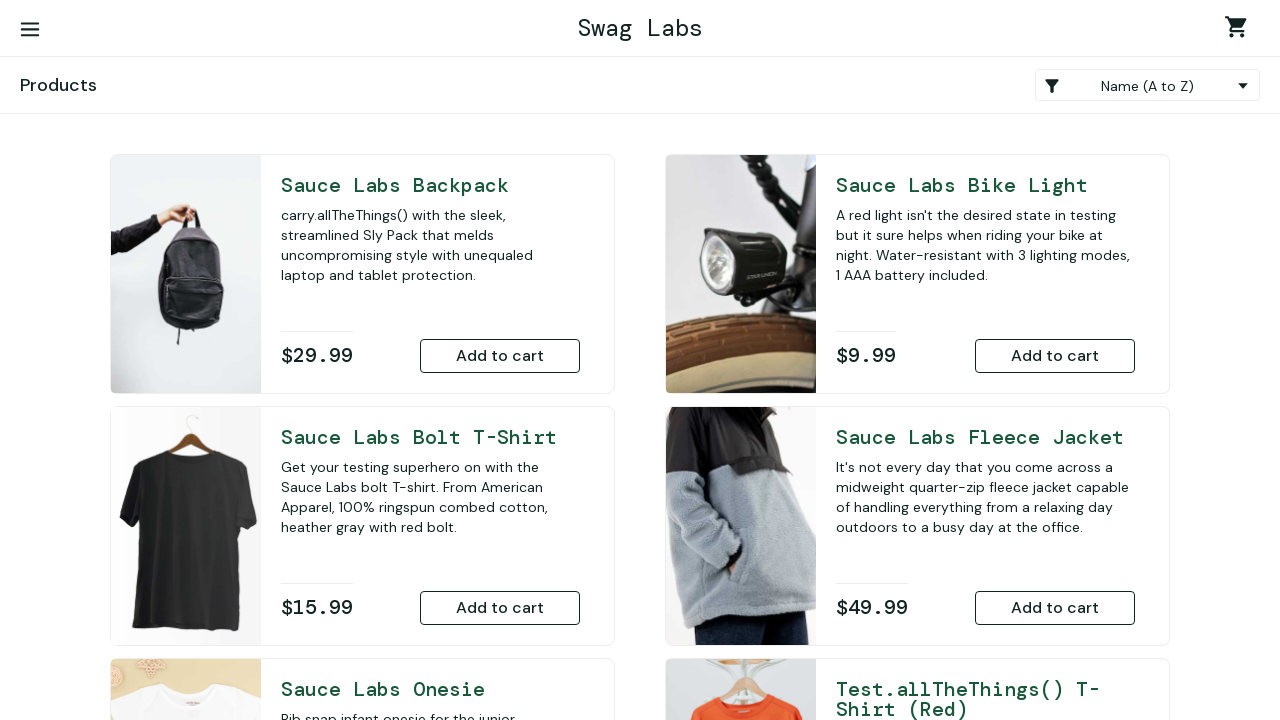